Tests that hovering over the "1.10.32" number link displays a tooltip

Starting URL: https://demoqa.com/tool-tips

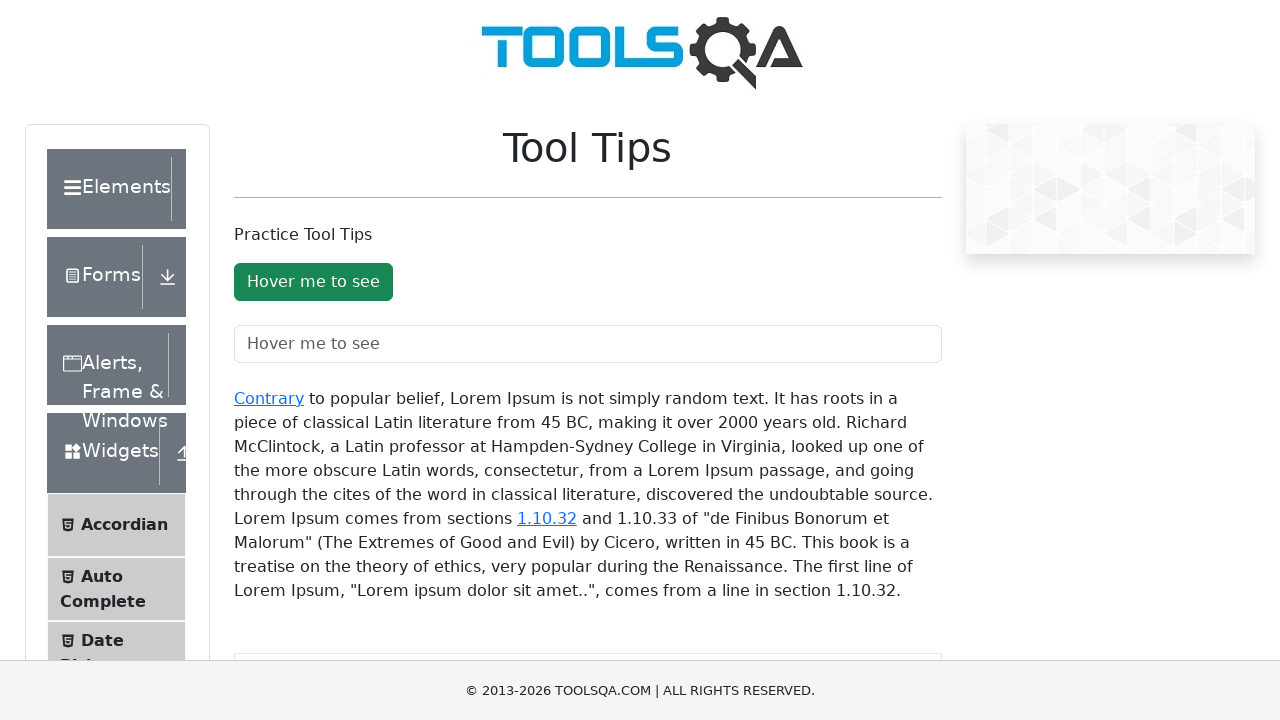

Hovered over the '1.10.32' number link at (547, 518) on #texToolTopContainer a:last-of-type
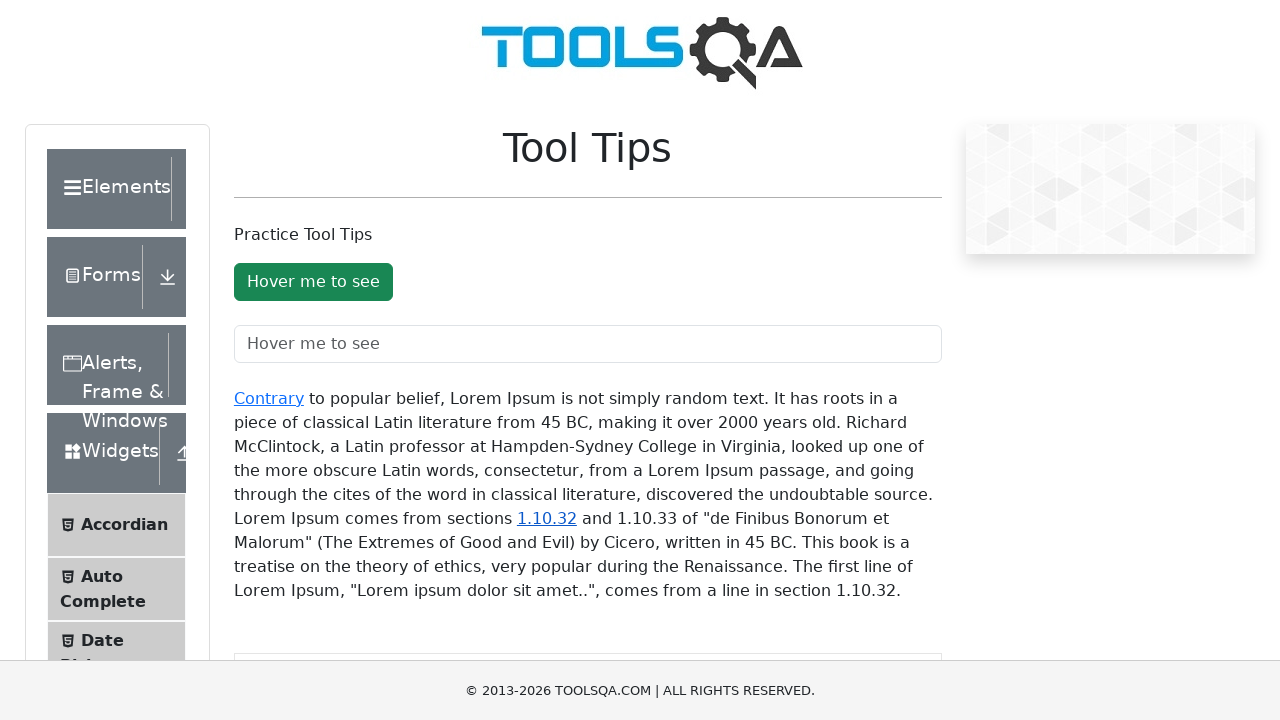

Tooltip appeared and is now visible
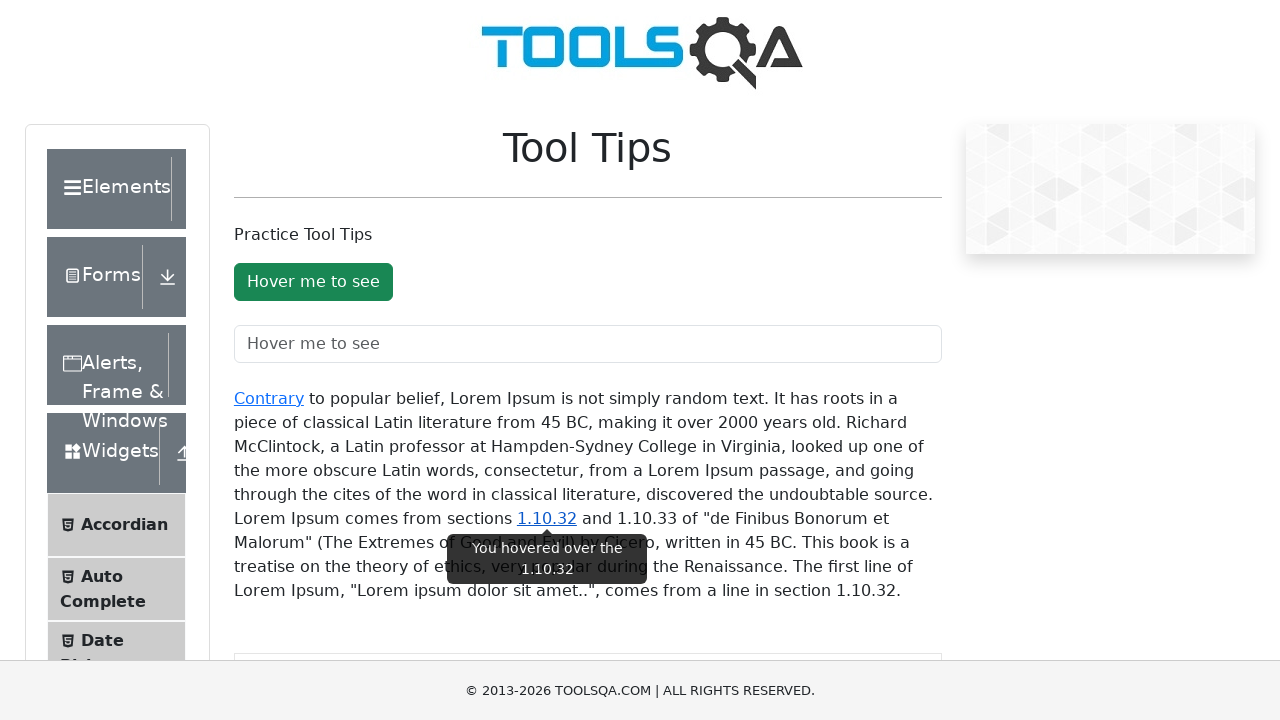

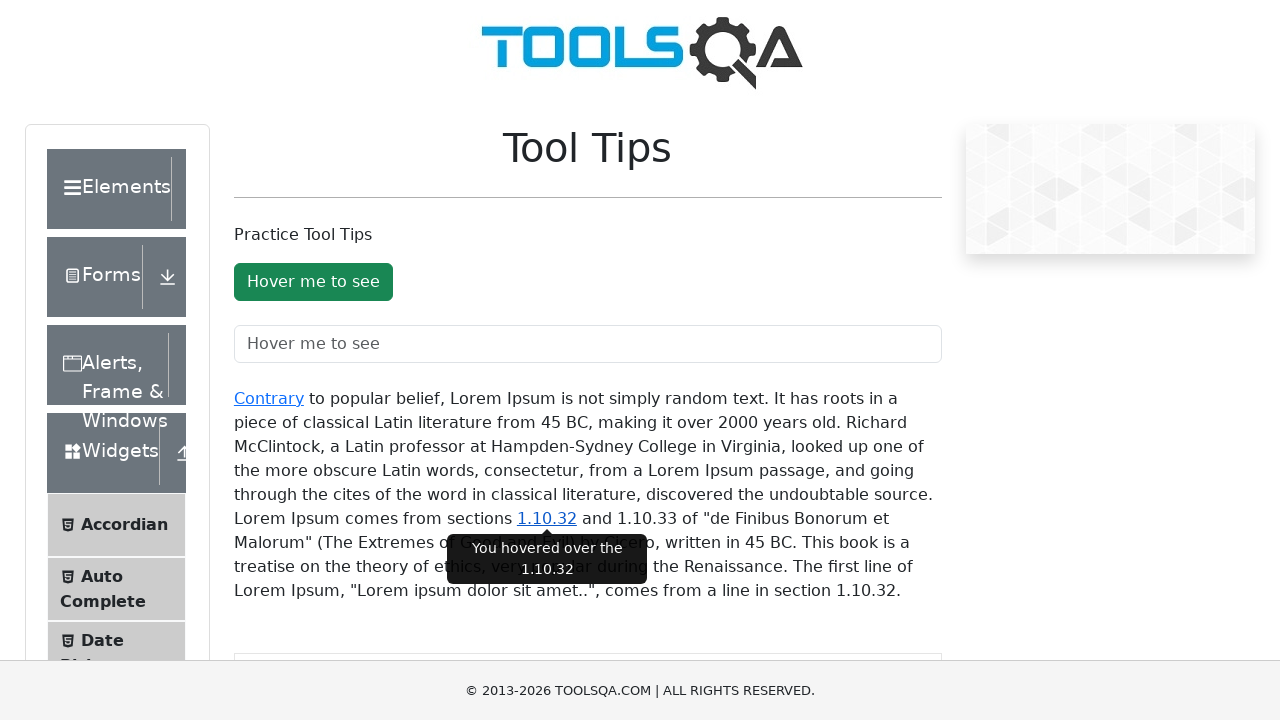